Tests that the complete all checkbox updates state when items are completed or cleared individually

Starting URL: https://demo.playwright.dev/todomvc

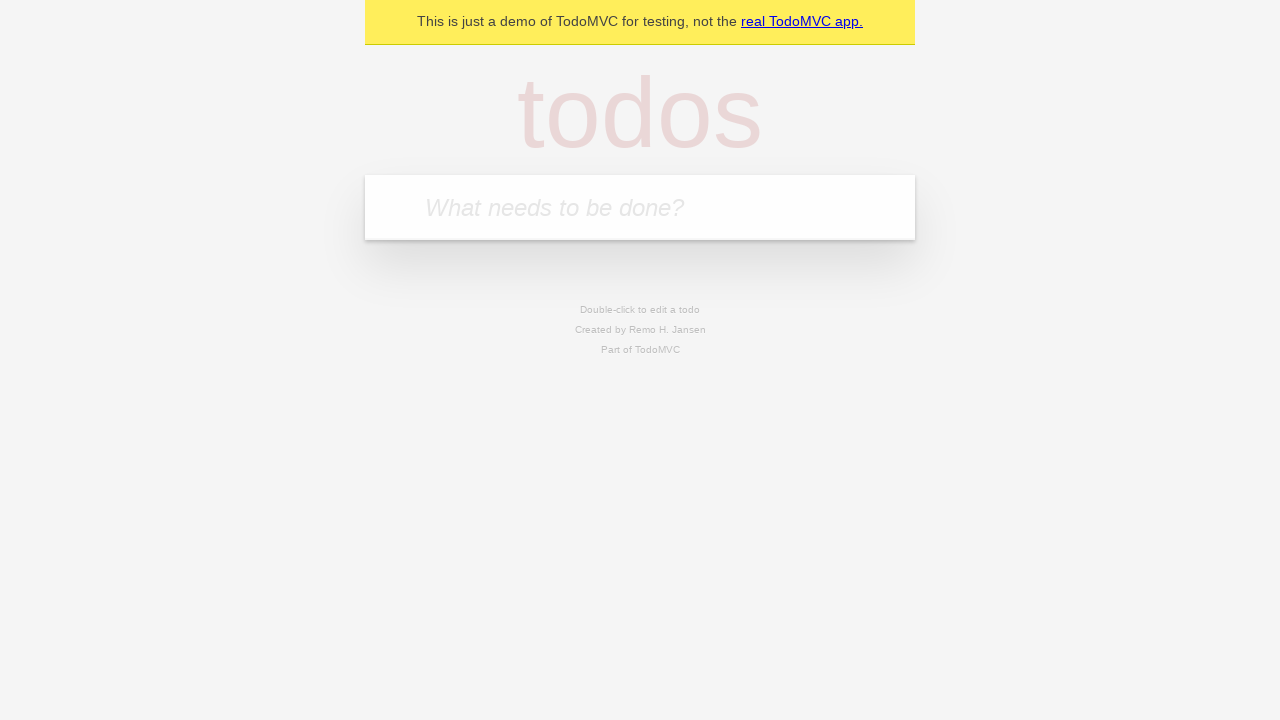

Filled todo input with 'buy some cheese' on internal:attr=[placeholder="What needs to be done?"i]
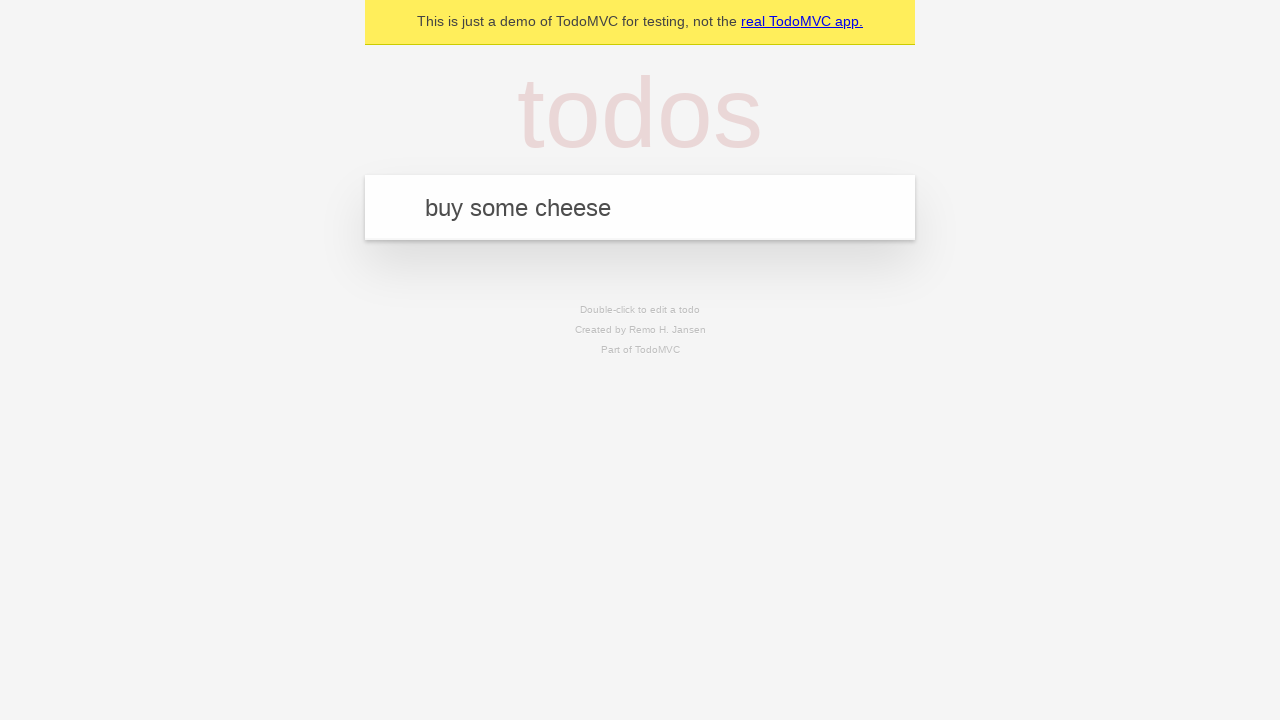

Pressed Enter to create first todo on internal:attr=[placeholder="What needs to be done?"i]
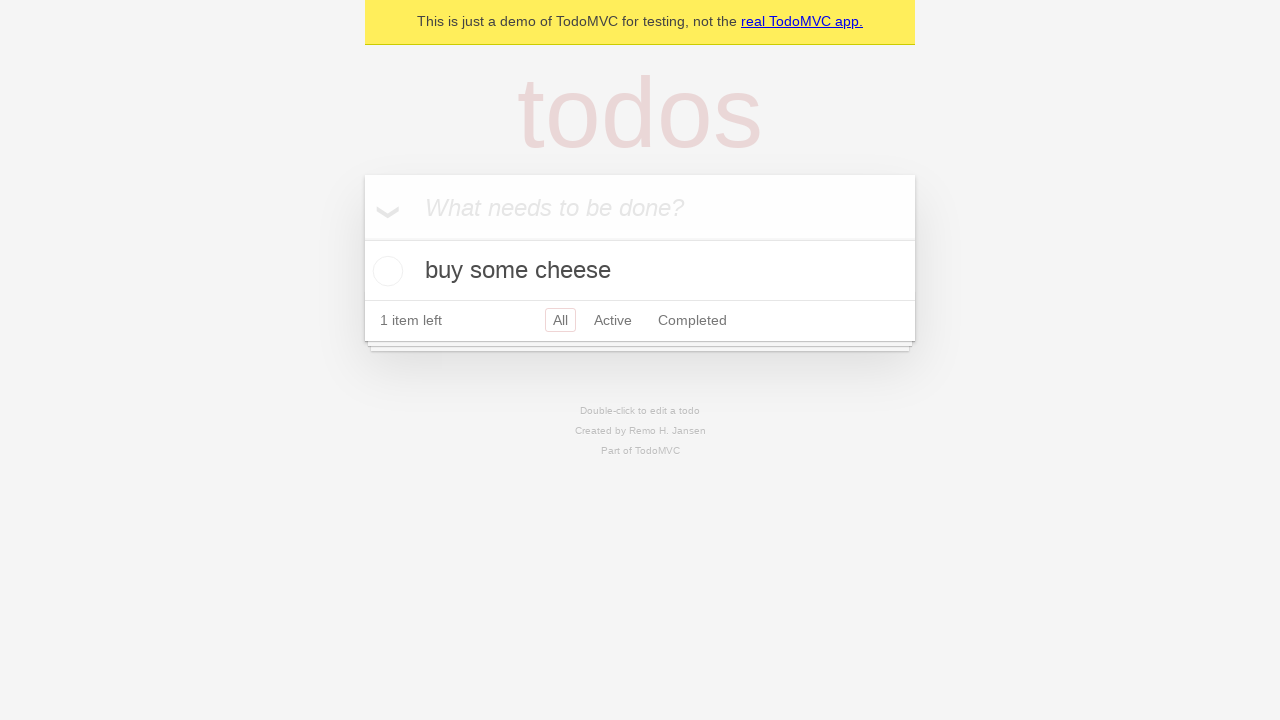

Filled todo input with 'feed the cat' on internal:attr=[placeholder="What needs to be done?"i]
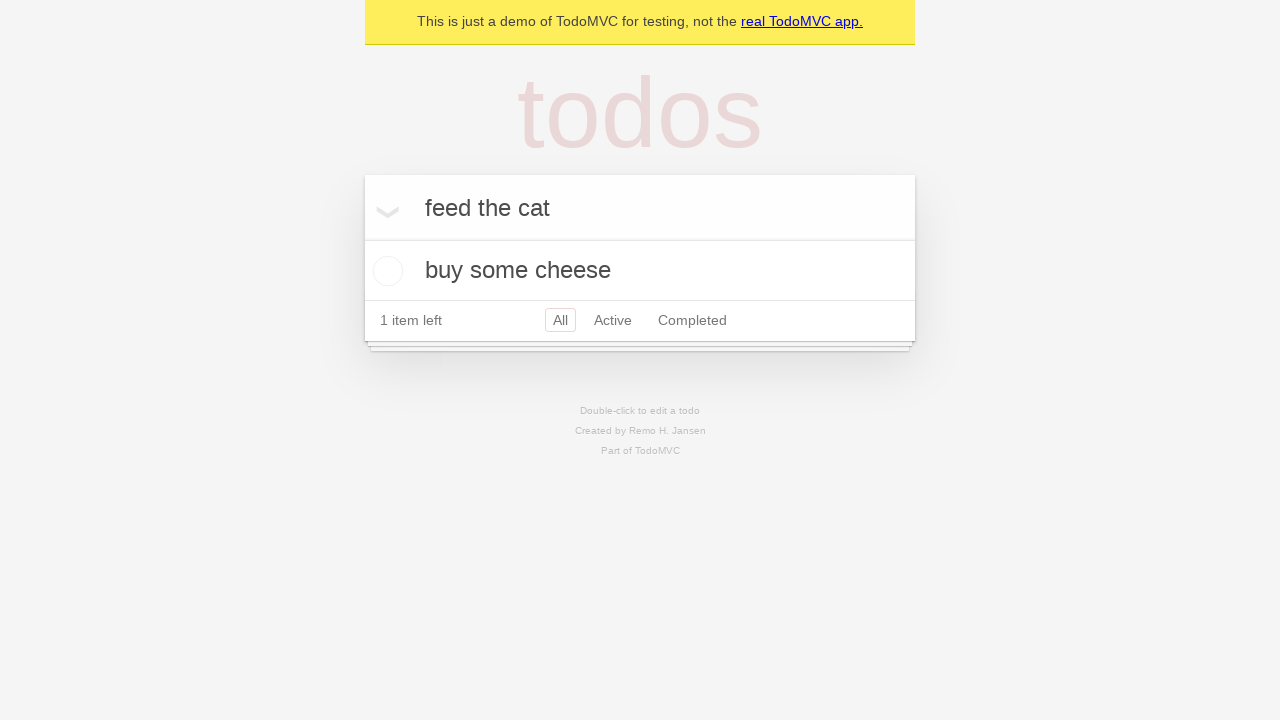

Pressed Enter to create second todo on internal:attr=[placeholder="What needs to be done?"i]
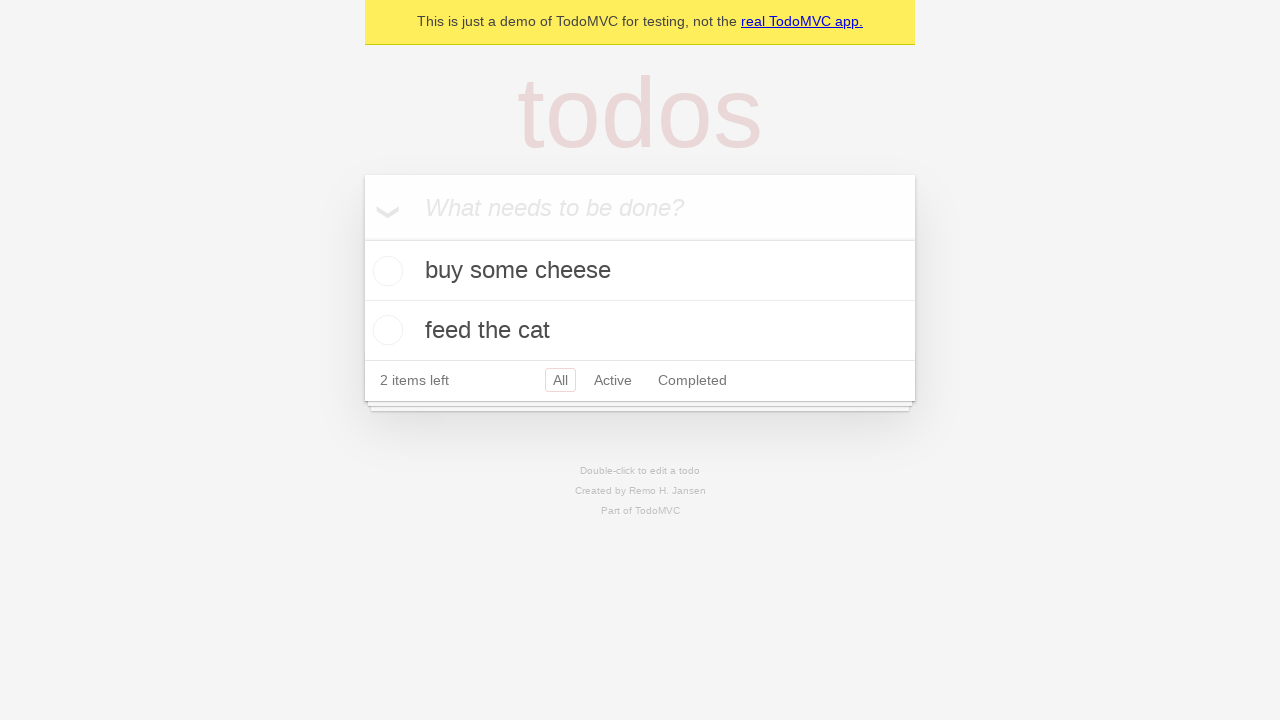

Filled todo input with 'book a doctors appointment' on internal:attr=[placeholder="What needs to be done?"i]
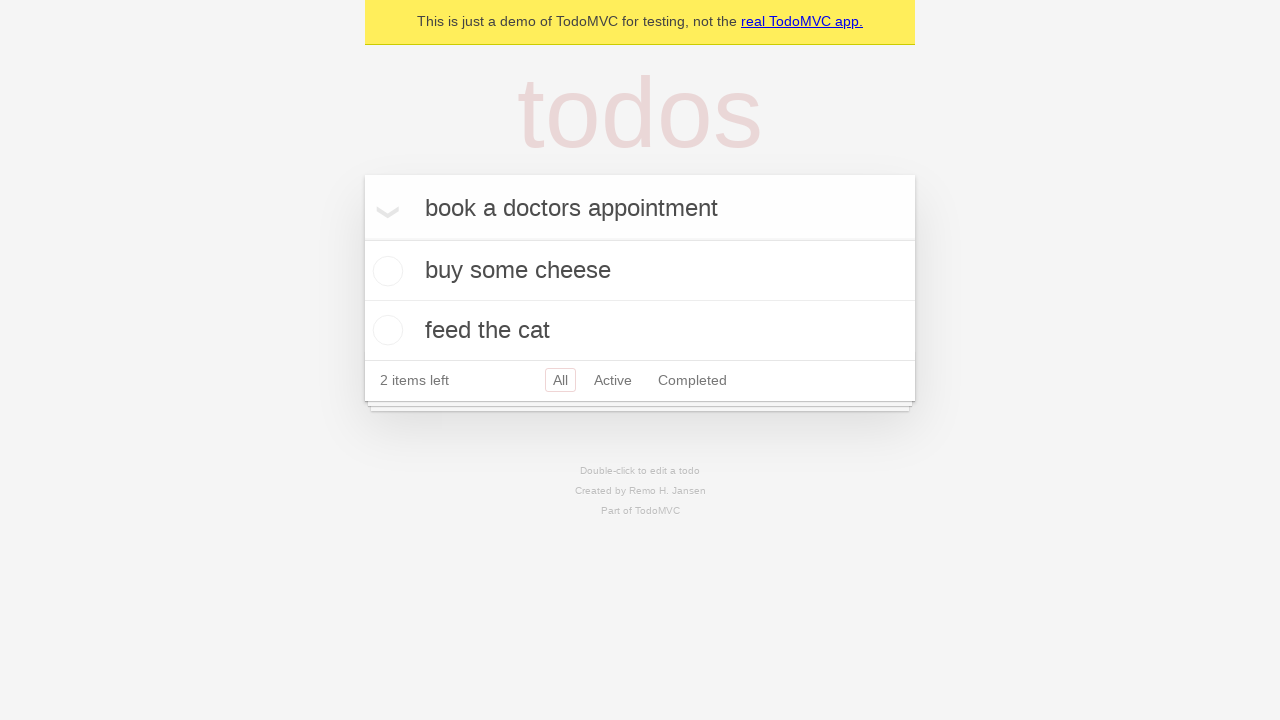

Pressed Enter to create third todo on internal:attr=[placeholder="What needs to be done?"i]
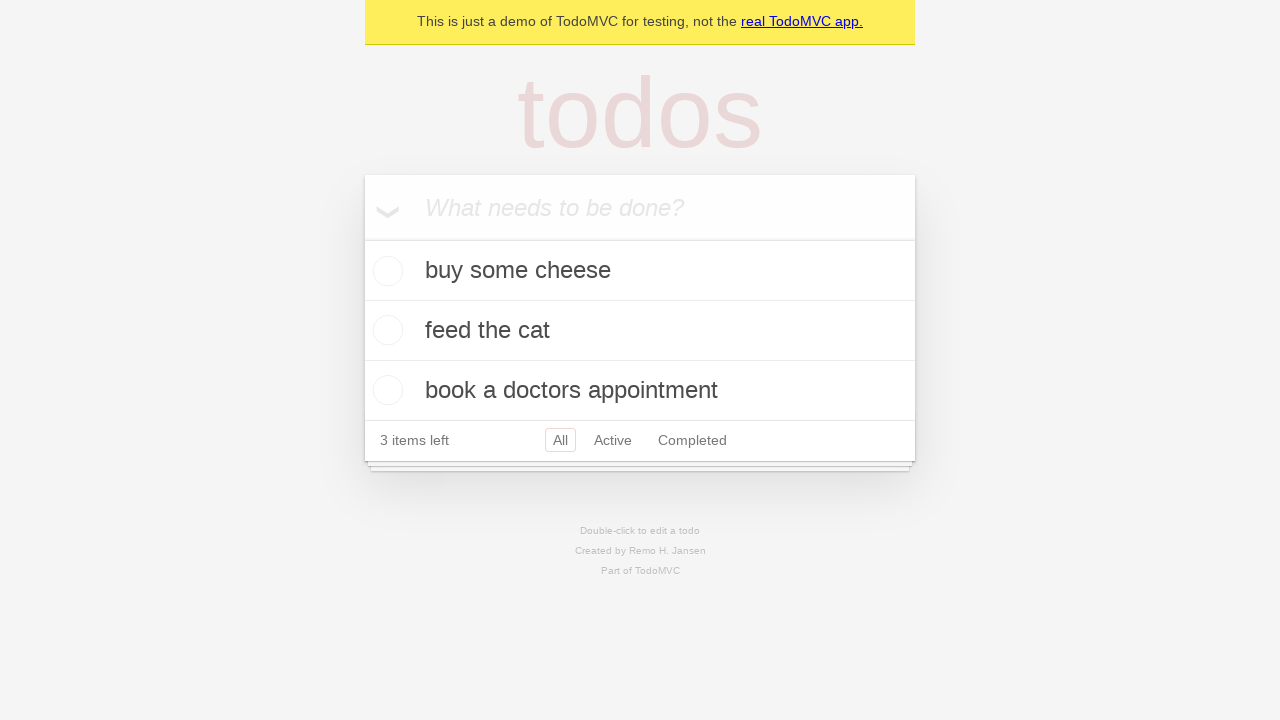

Waited for all three todos to load
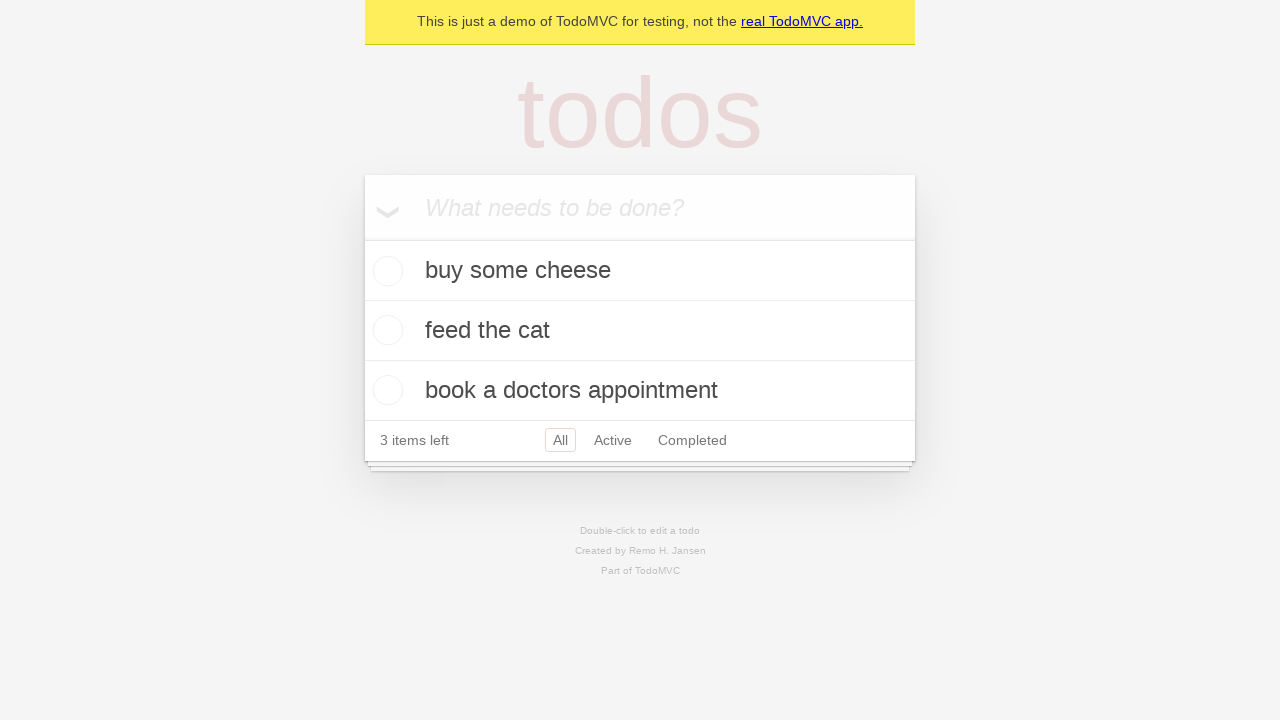

Checked 'Mark all as complete' checkbox at (362, 238) on internal:label="Mark all as complete"i
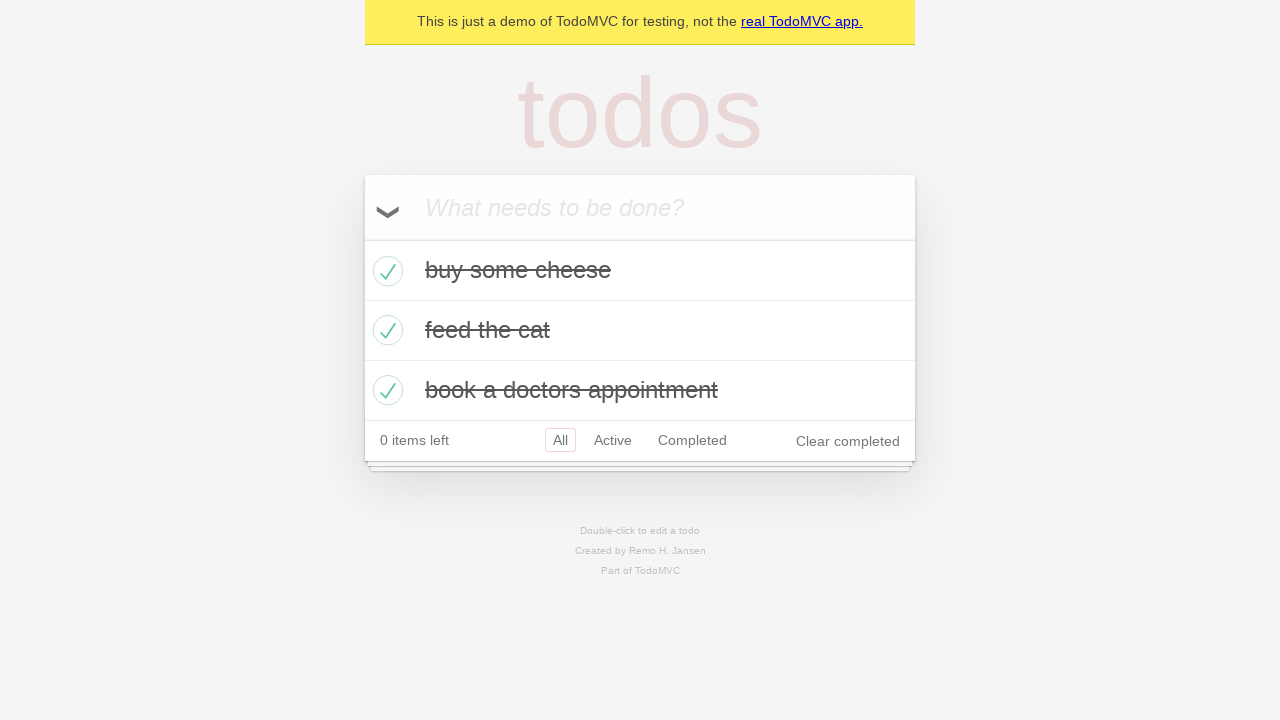

Unchecked first todo checkbox at (385, 271) on internal:testid=[data-testid="todo-item"s] >> nth=0 >> internal:role=checkbox
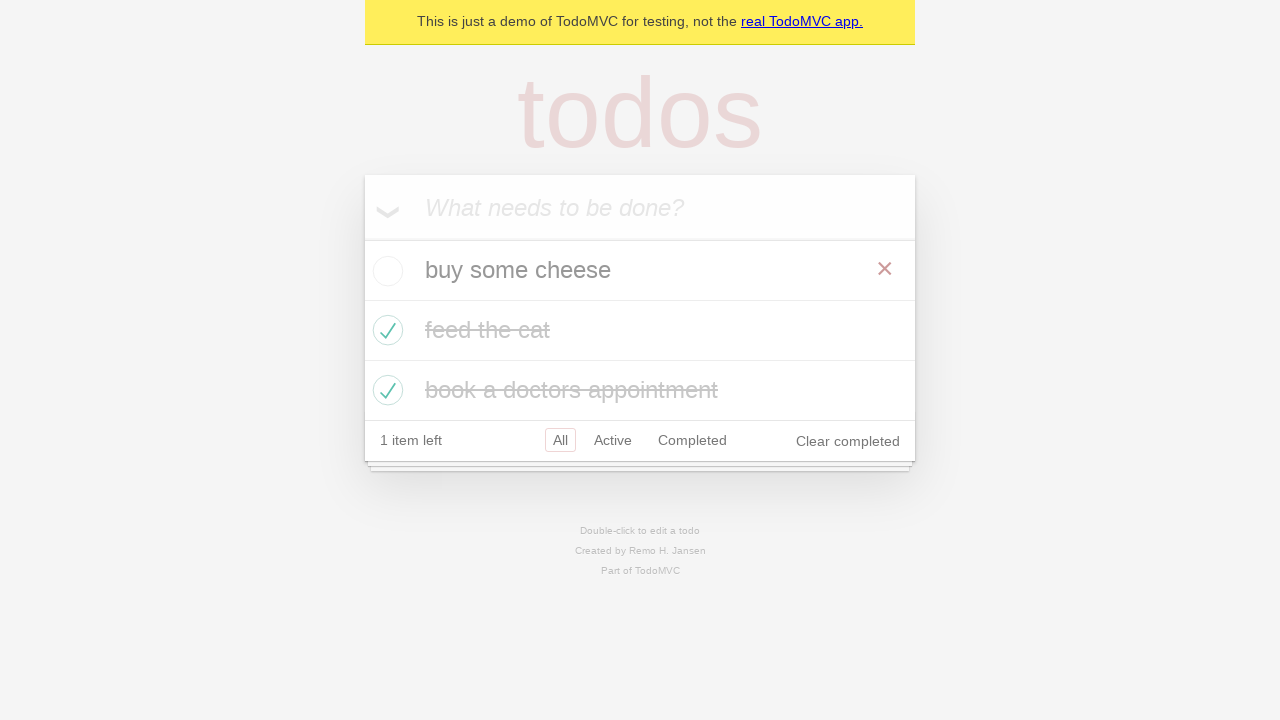

Checked first todo checkbox again at (385, 271) on internal:testid=[data-testid="todo-item"s] >> nth=0 >> internal:role=checkbox
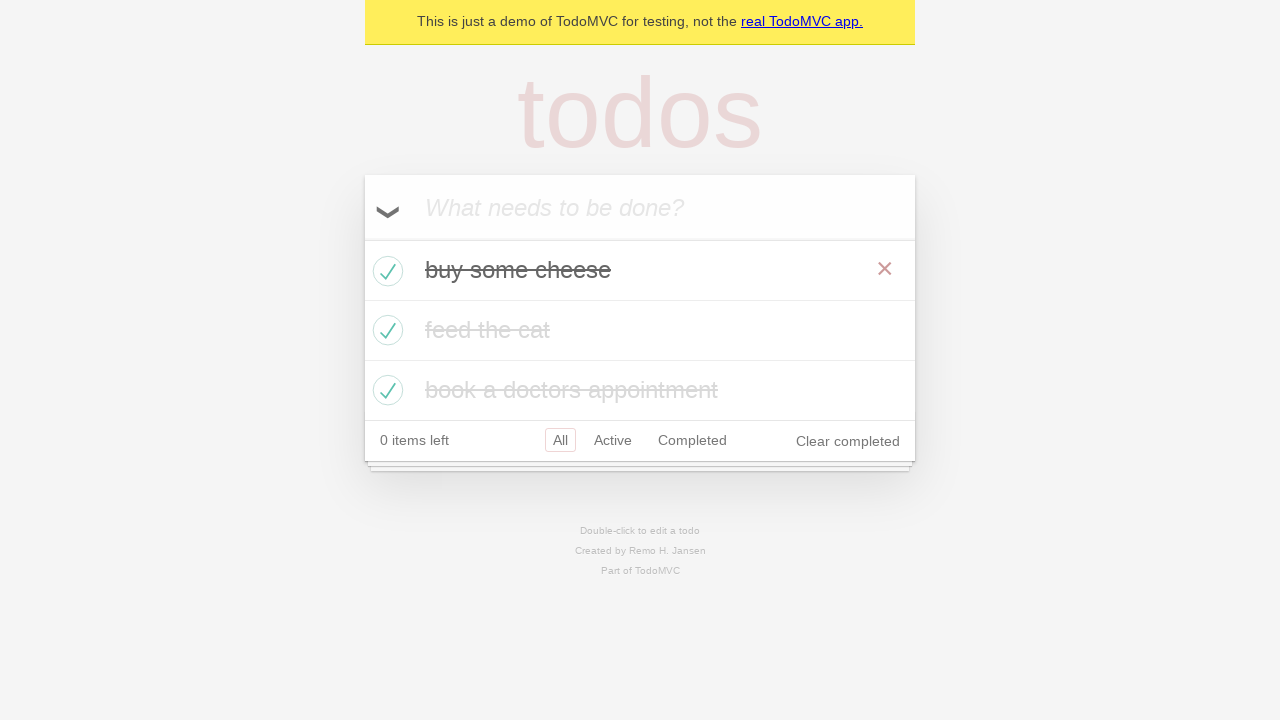

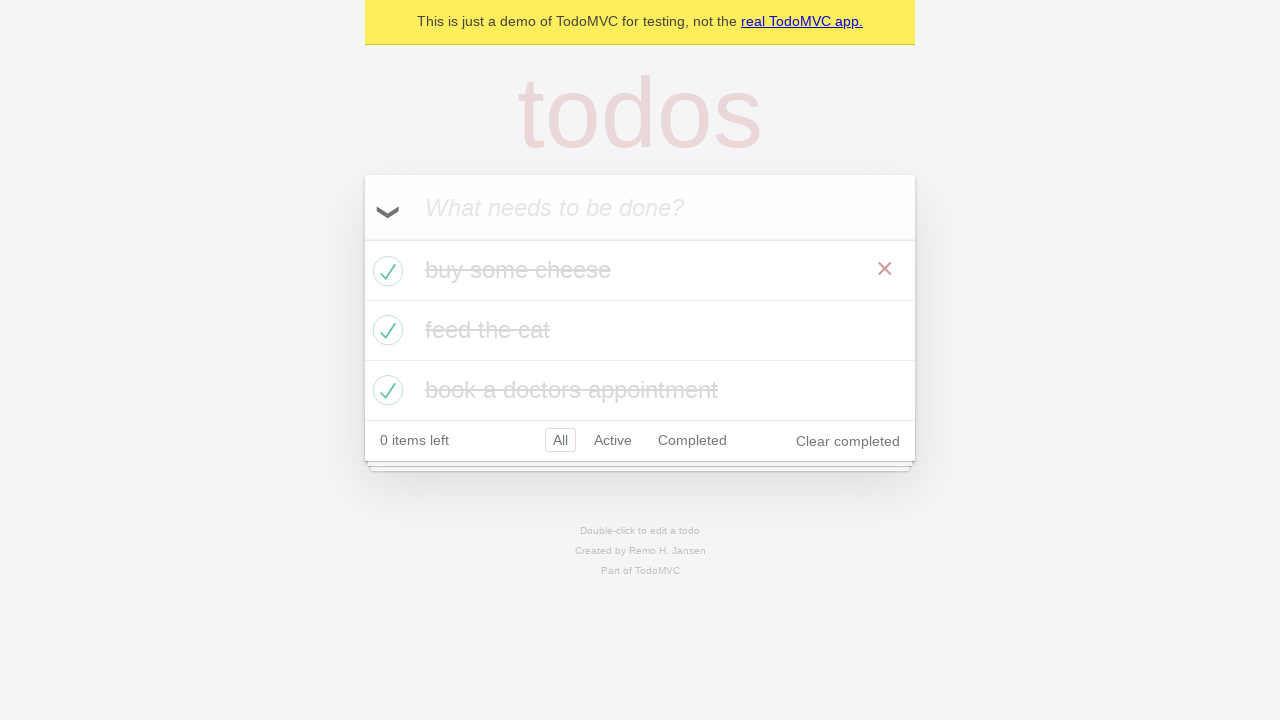